Navigates to W3Schools HTML tables tutorial page and verifies that the example table with customers data is present and contains rows with headers and data cells.

Starting URL: https://www.w3schools.com/html/html_tables.asp

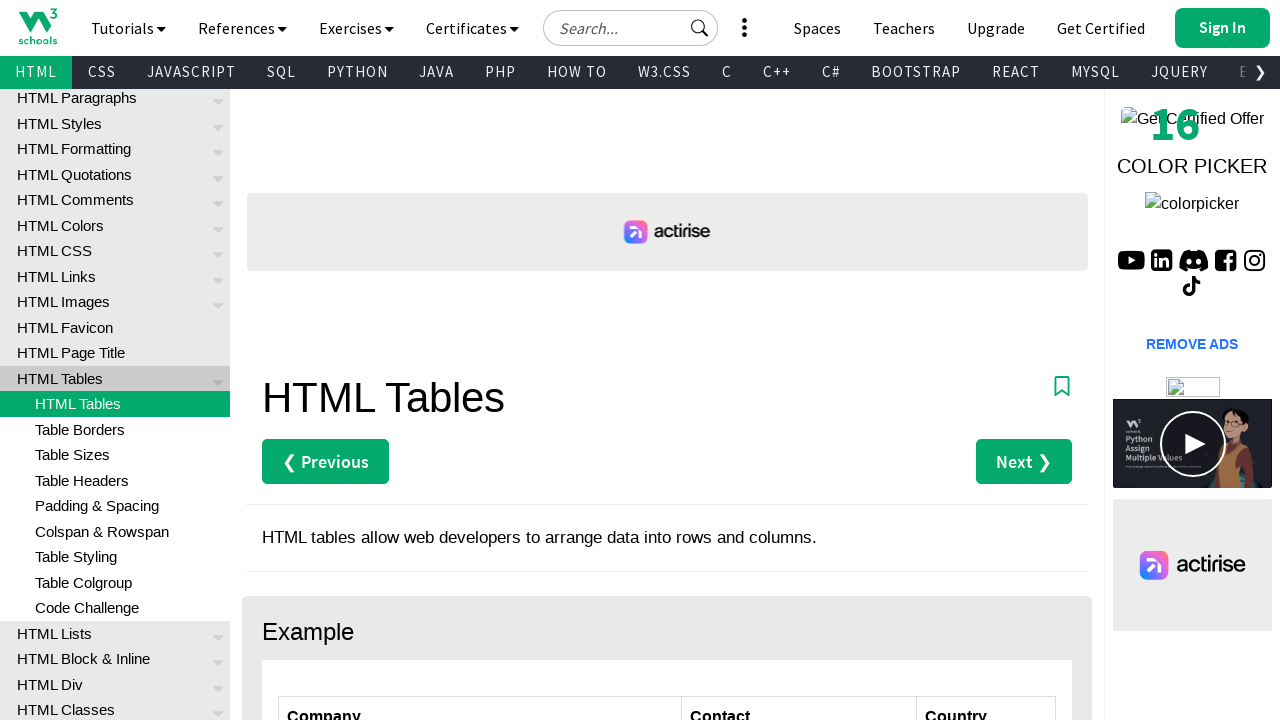

Navigated to W3Schools HTML tables tutorial page
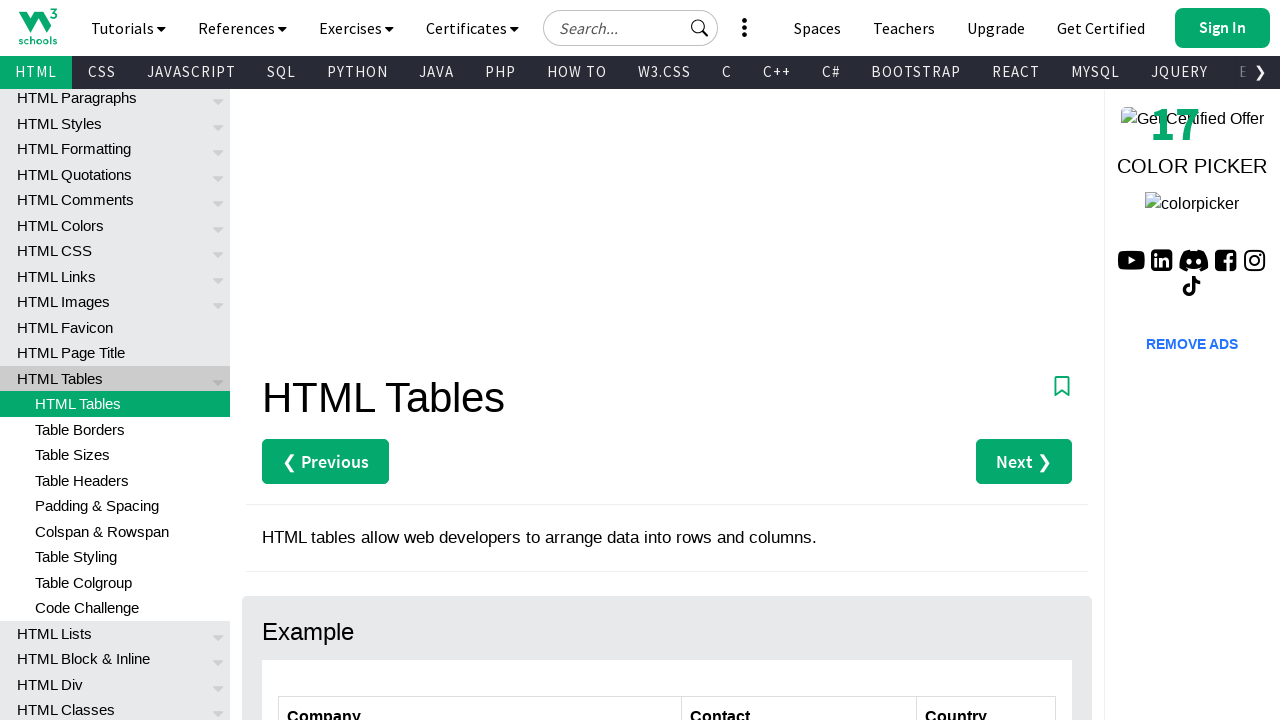

Customers table is visible on the page
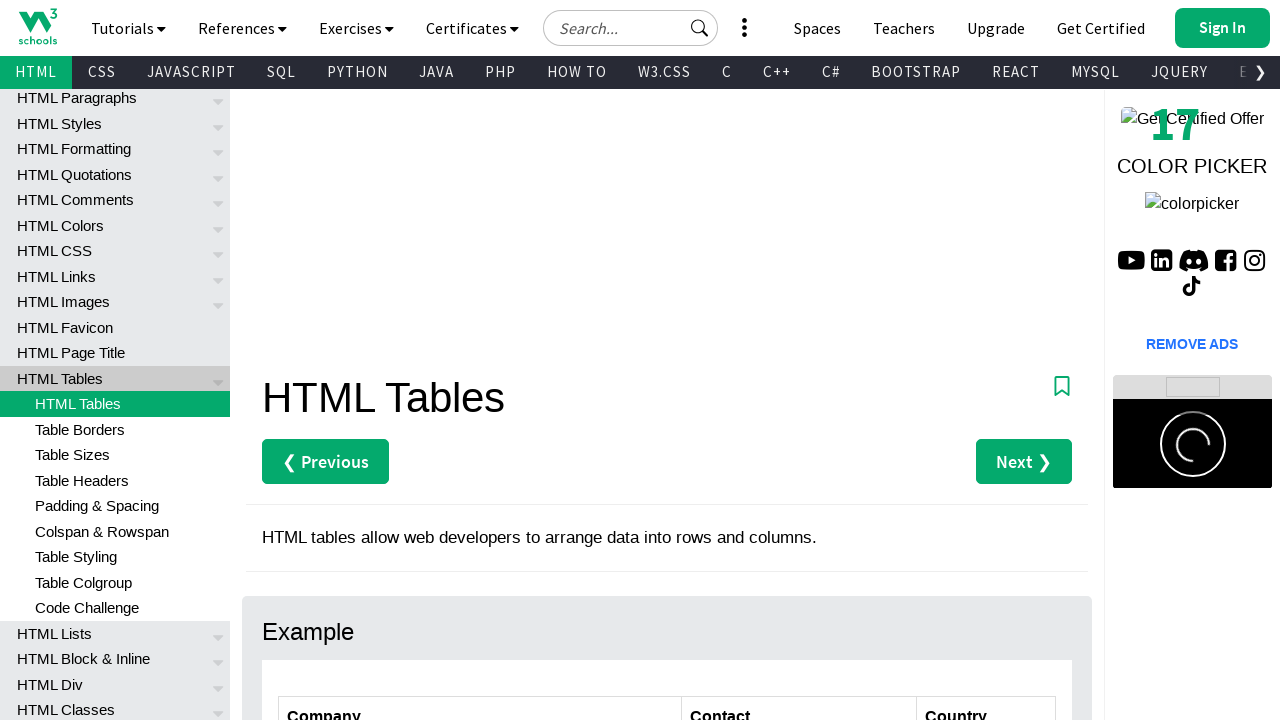

Table rows are present in customers table
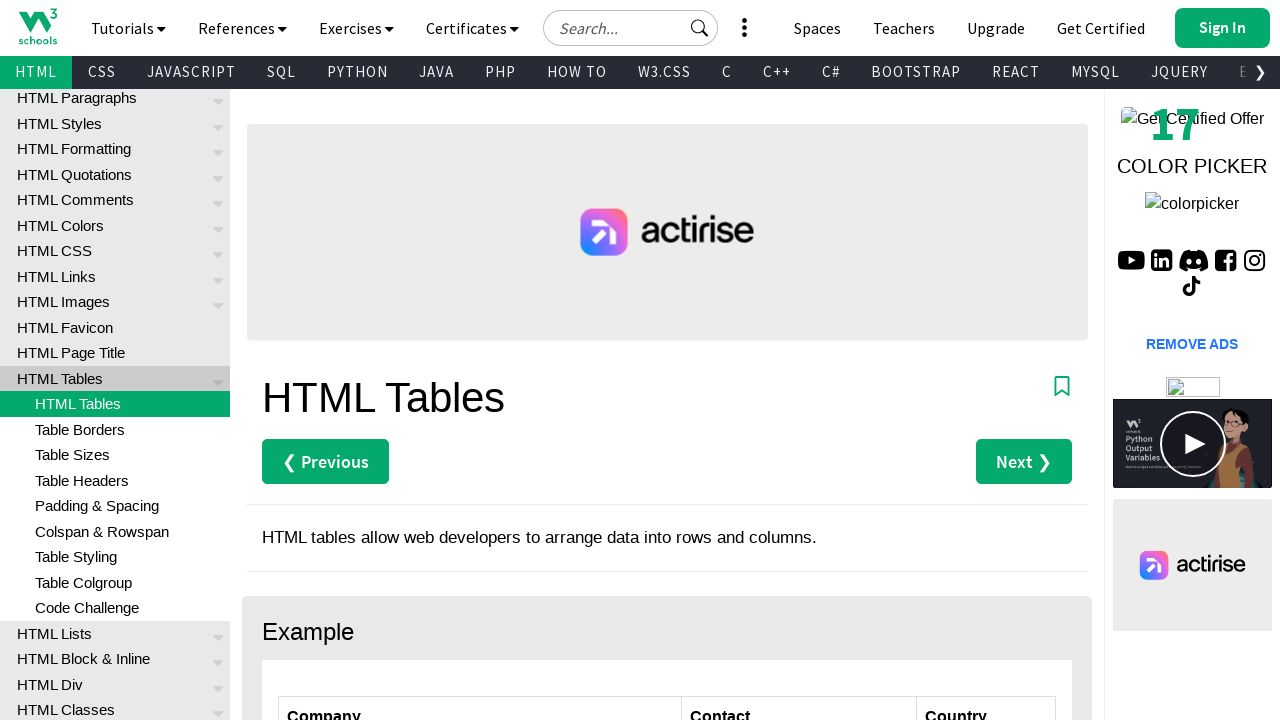

Table header cells are present in customers table
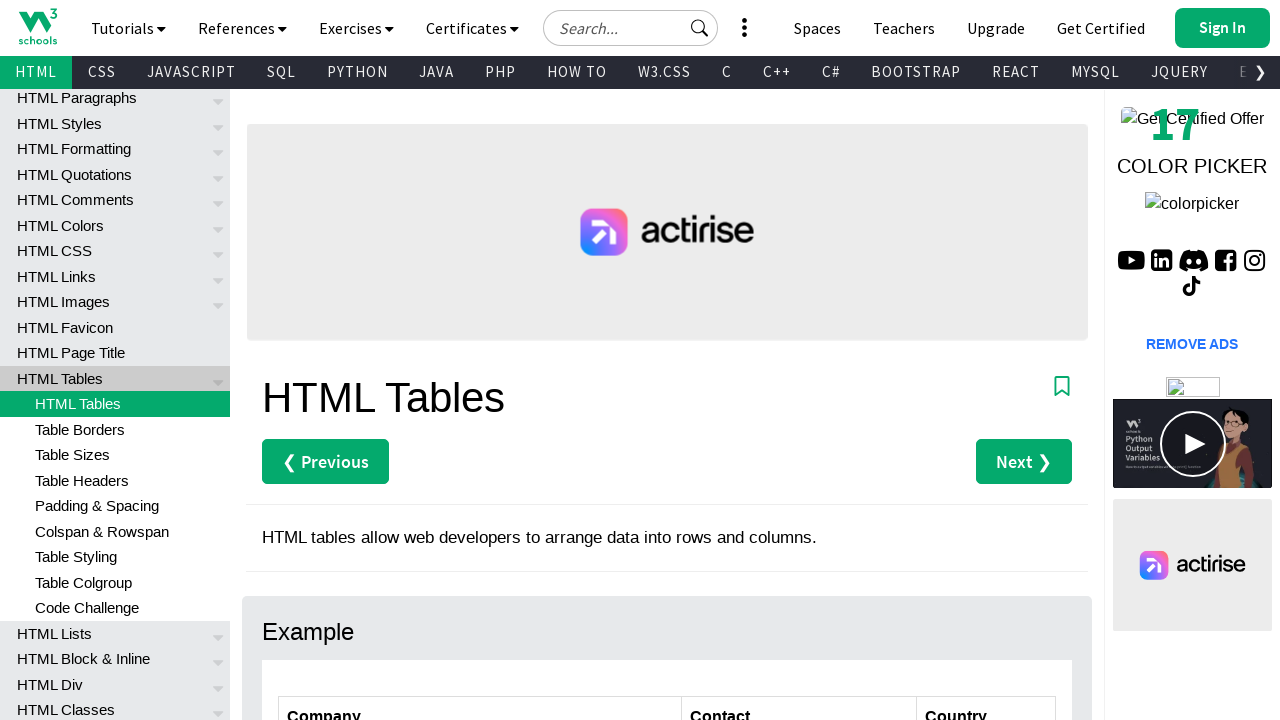

Table data cells are present in customers table
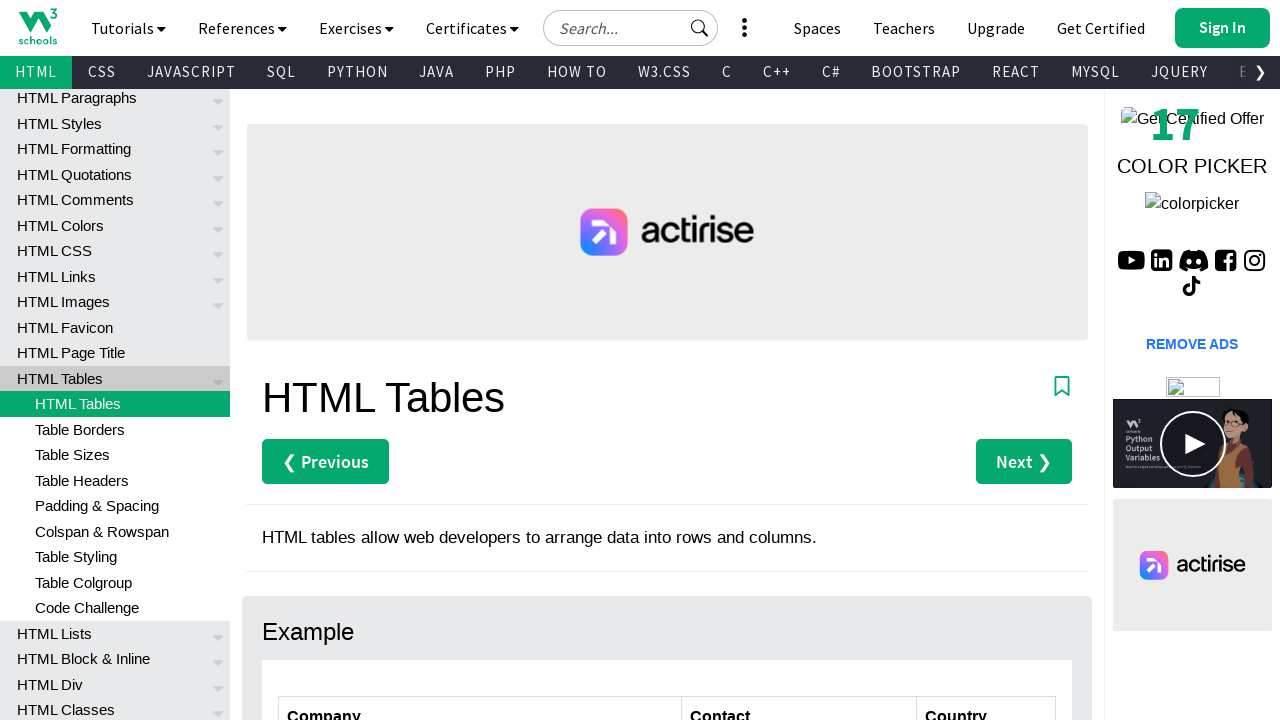

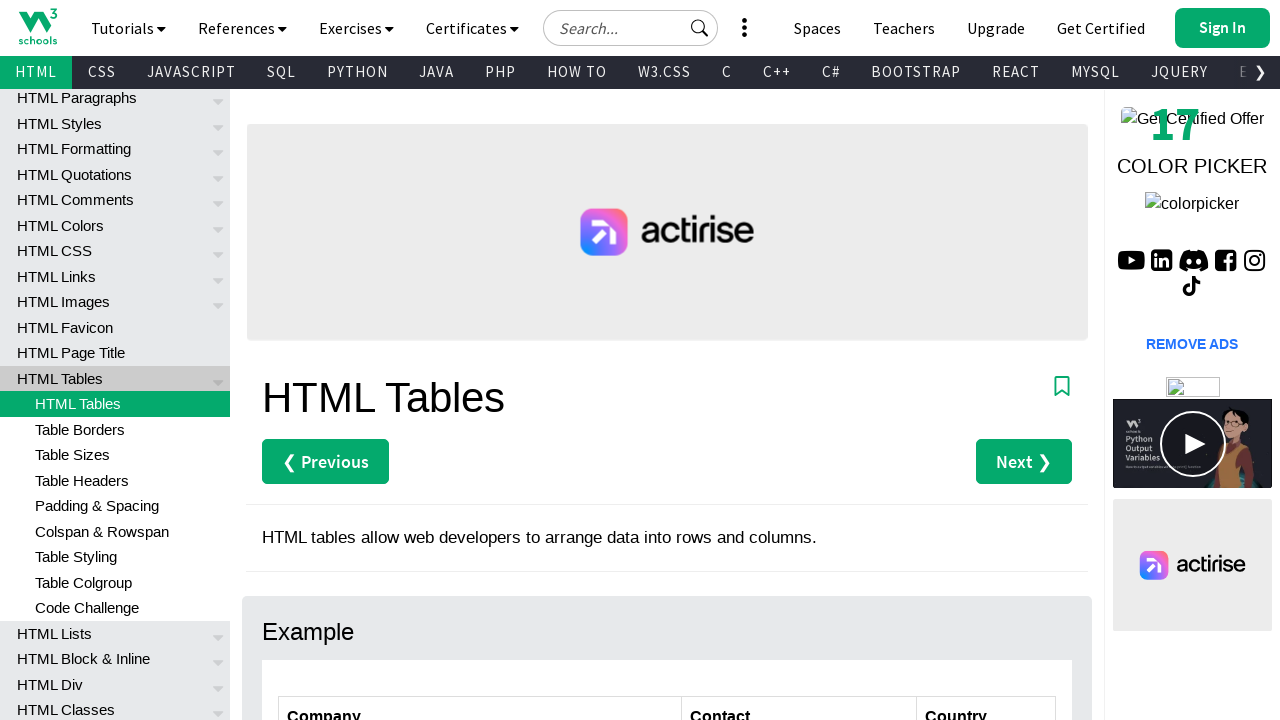